Tests submitting a comment through a form and verifying it appears on the page

Starting URL: http://saucelabs.com/test/guinea-pig

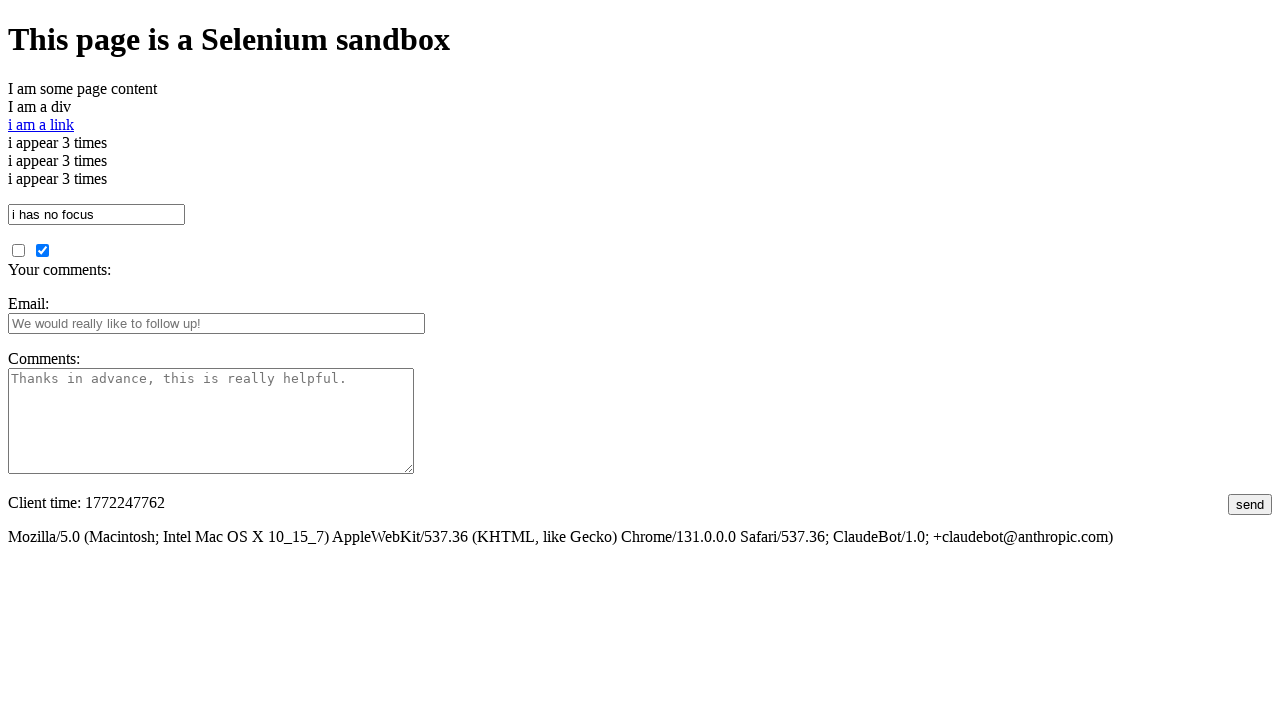

Clicked on the comments field at (211, 421) on #comments
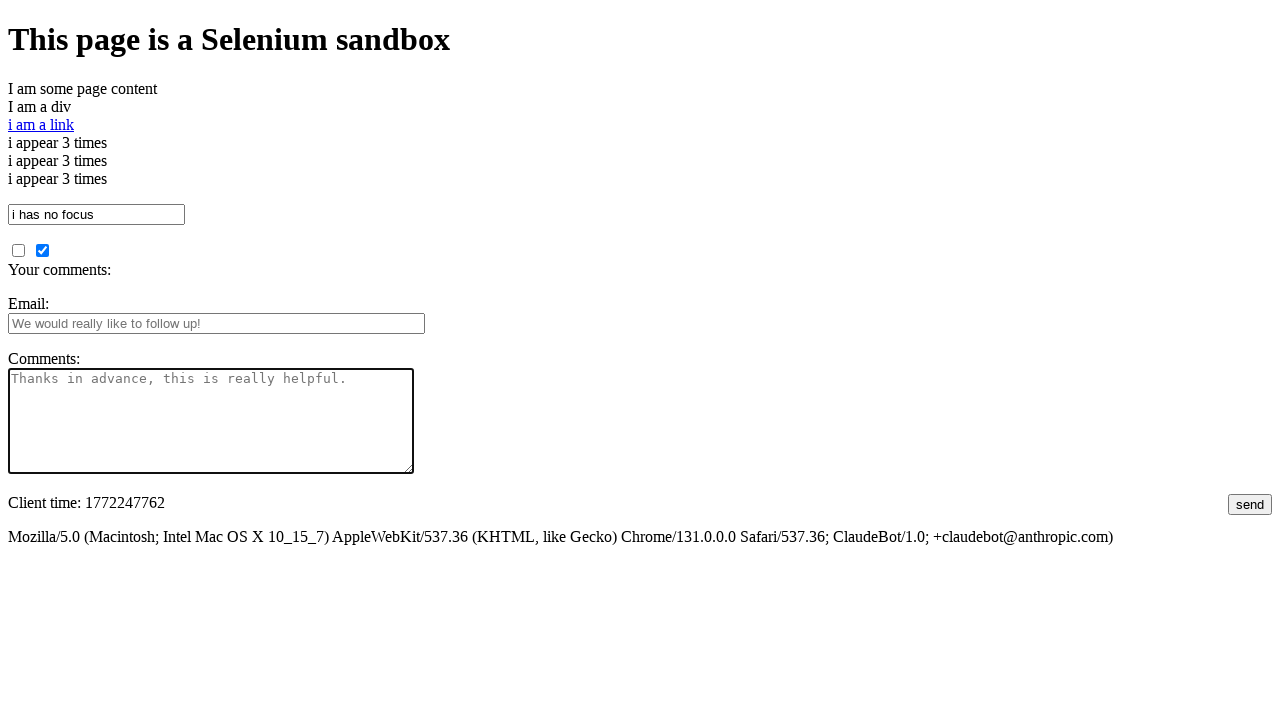

Typed comment text into the comments field on #comments
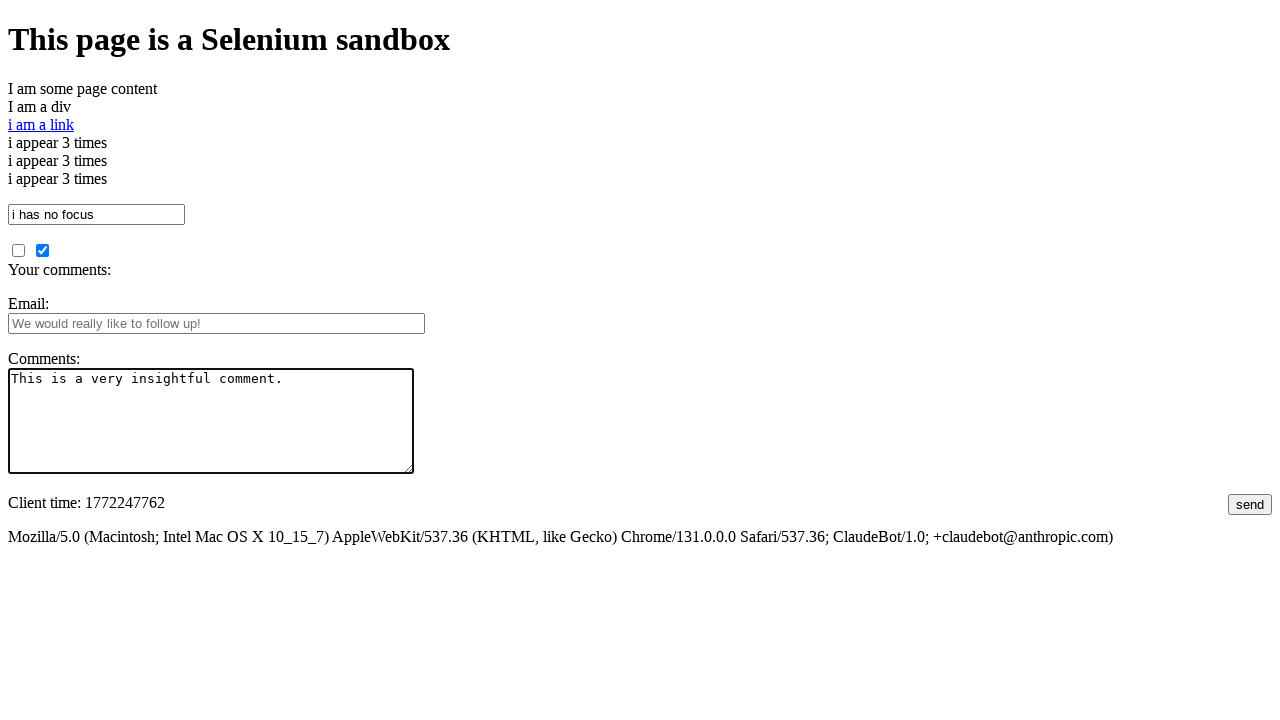

Clicked submit button to post comment at (1250, 504) on #submit
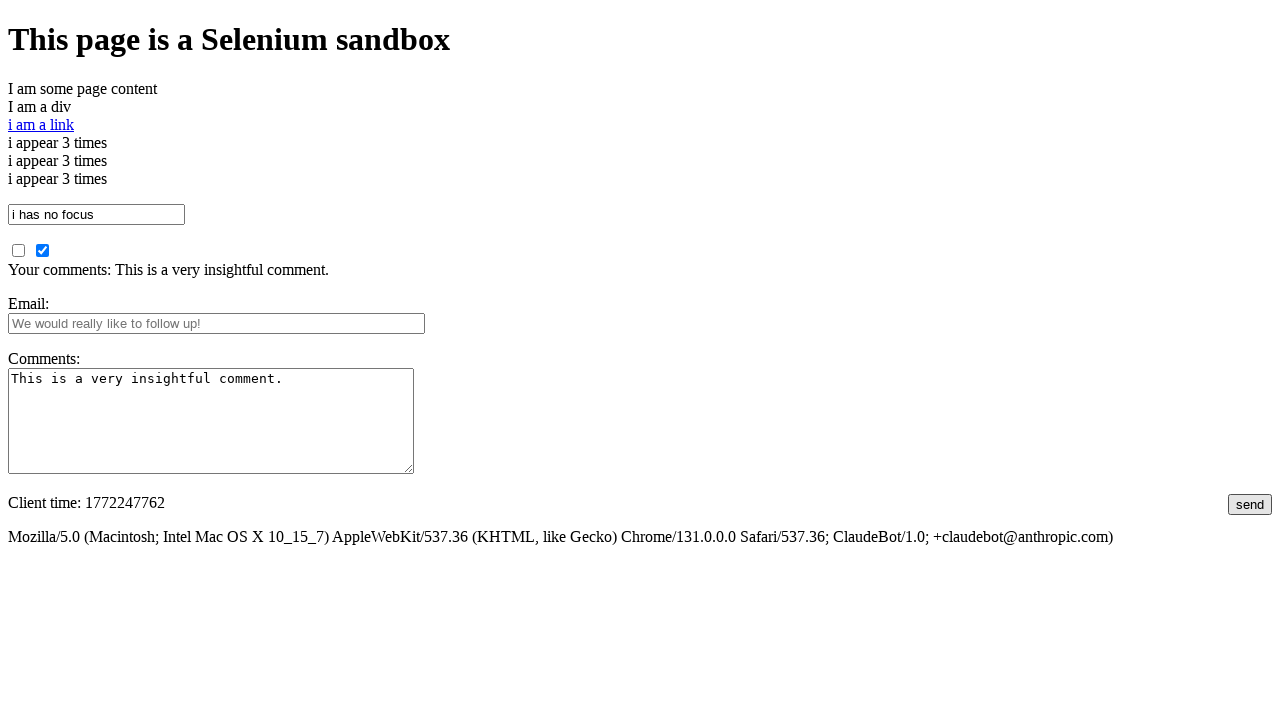

Waited for comment confirmation element to appear
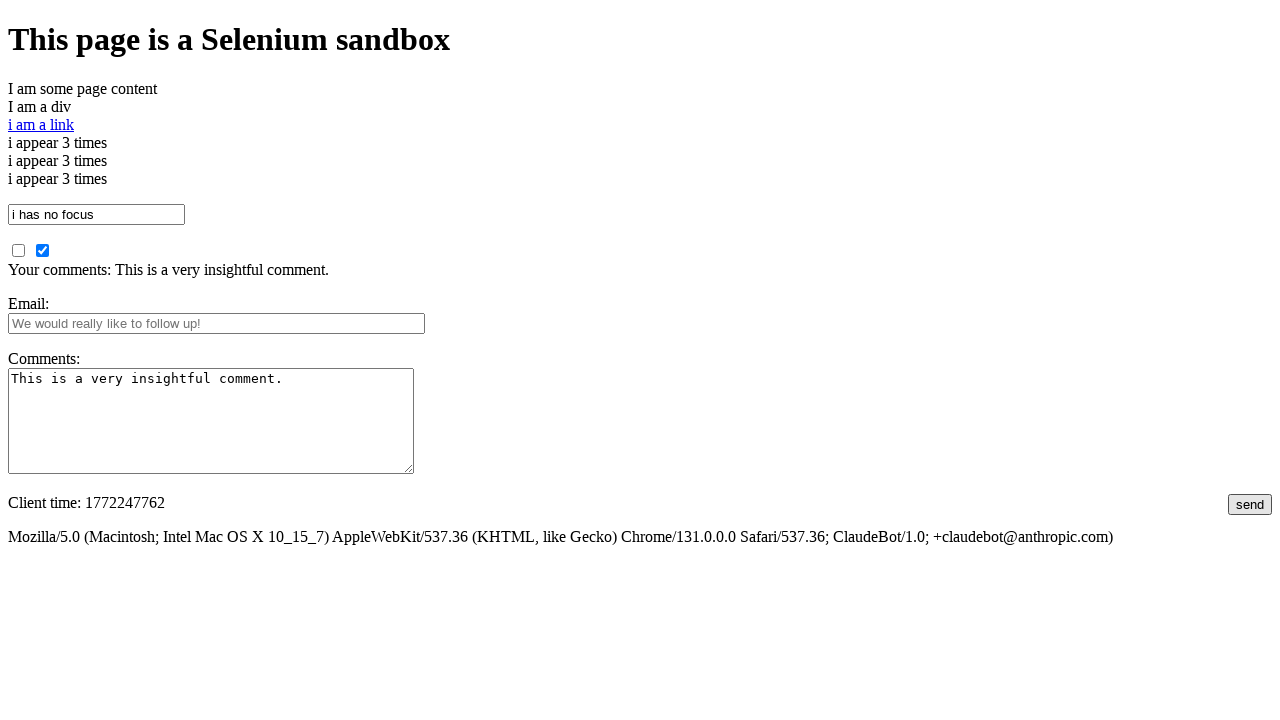

Verified that the submitted comment appears on the page with correct text
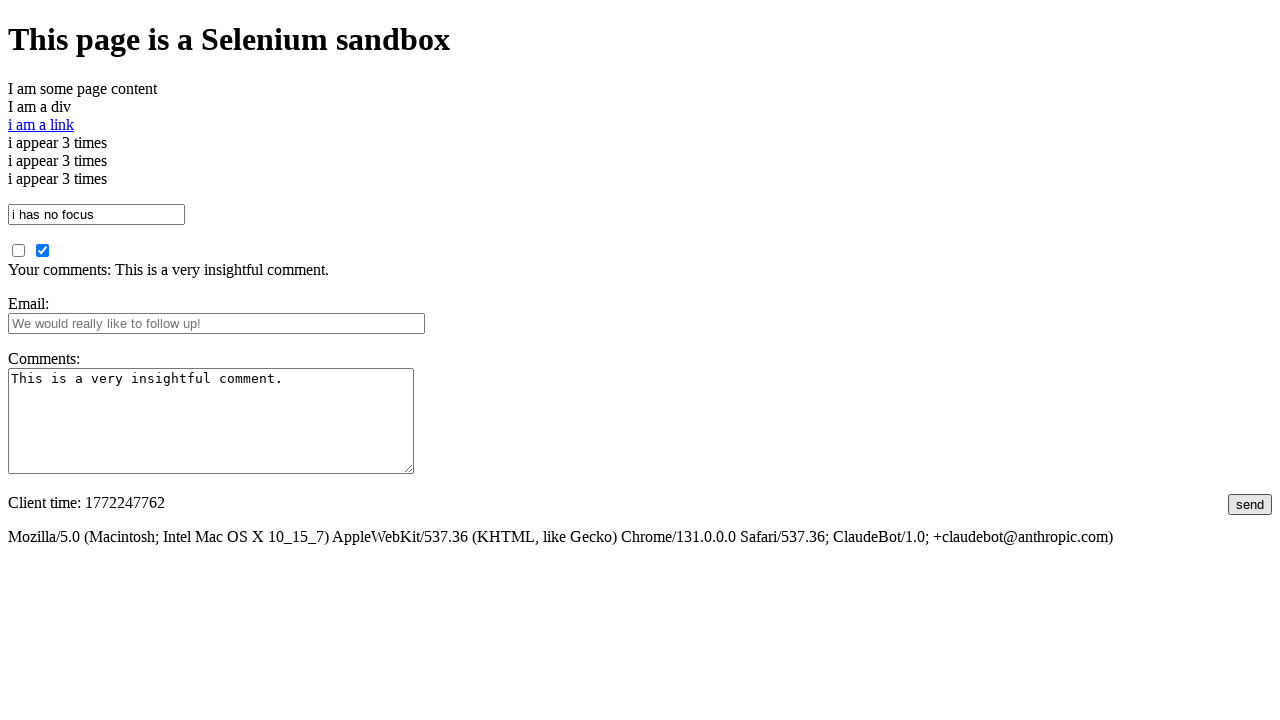

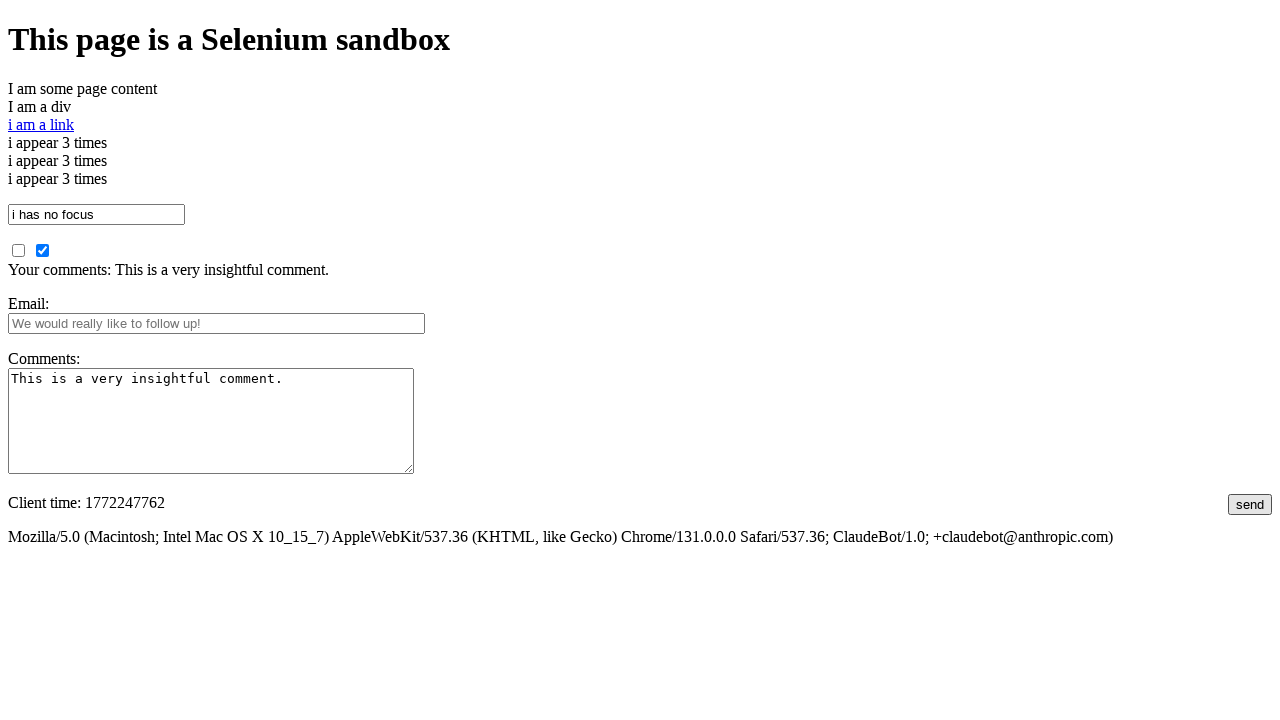